Tests text input functionality on a UI testing playground by entering text into an input field, clicking a button, and verifying the button text updates to the entered value.

Starting URL: http://uitestingplayground.com/textinput

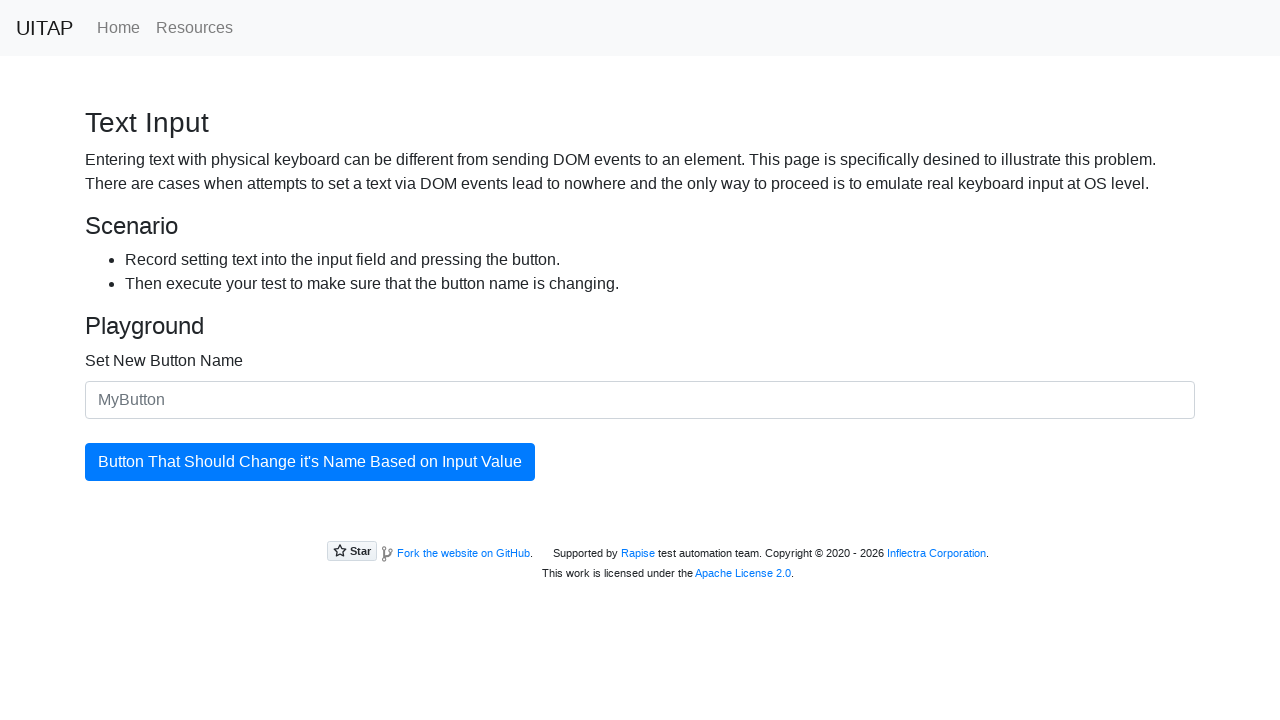

Filled text input field with 'SkyPro' on input[type='text']
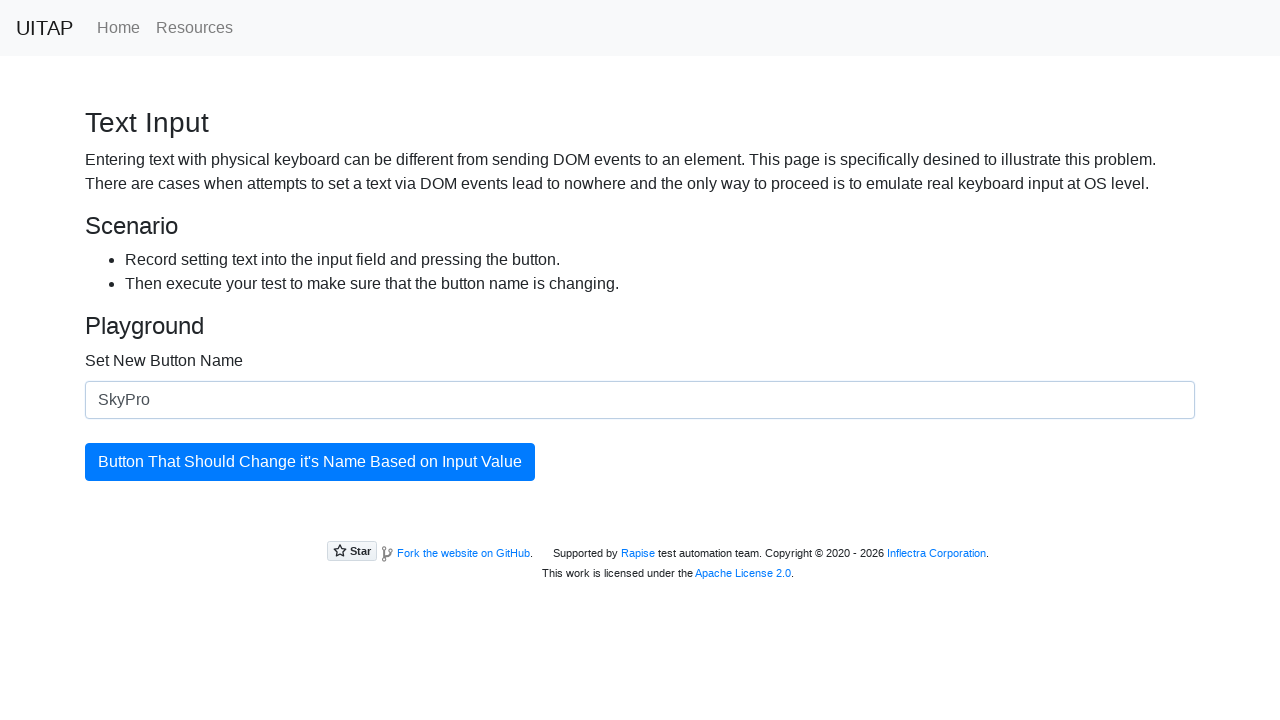

Clicked the update button at (310, 462) on #updatingButton
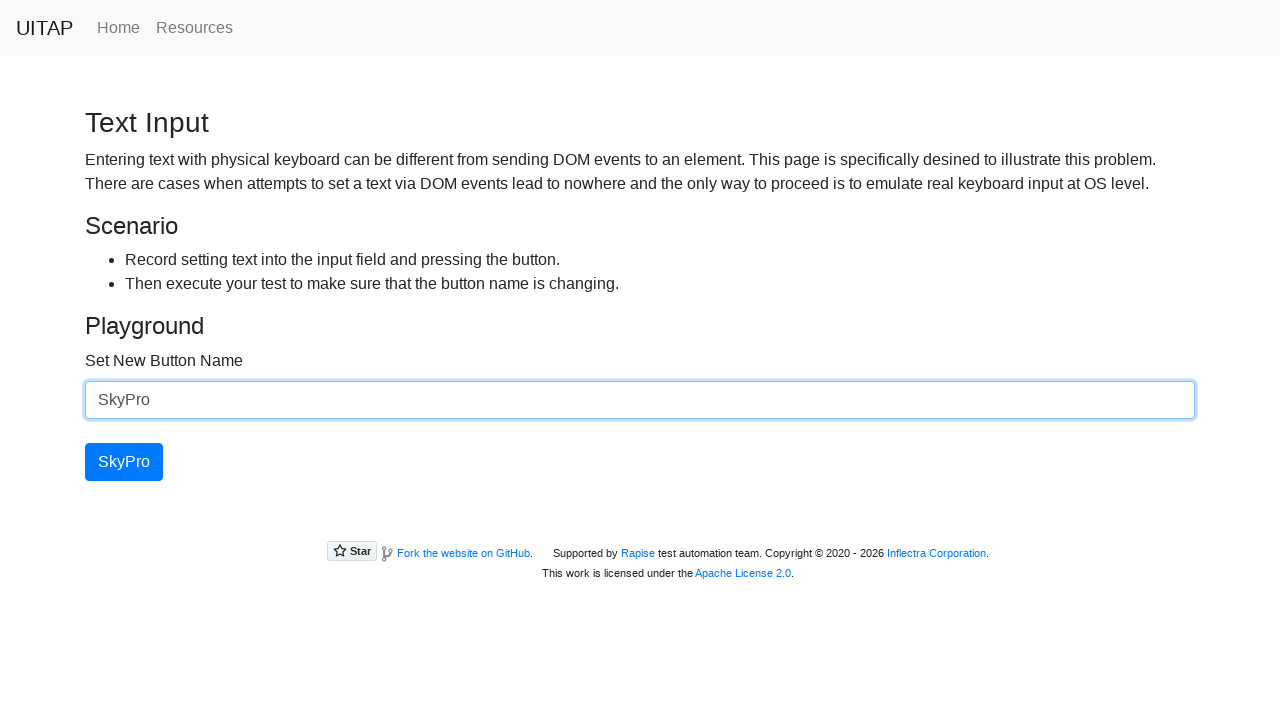

Verified button text changed to 'SkyPro'
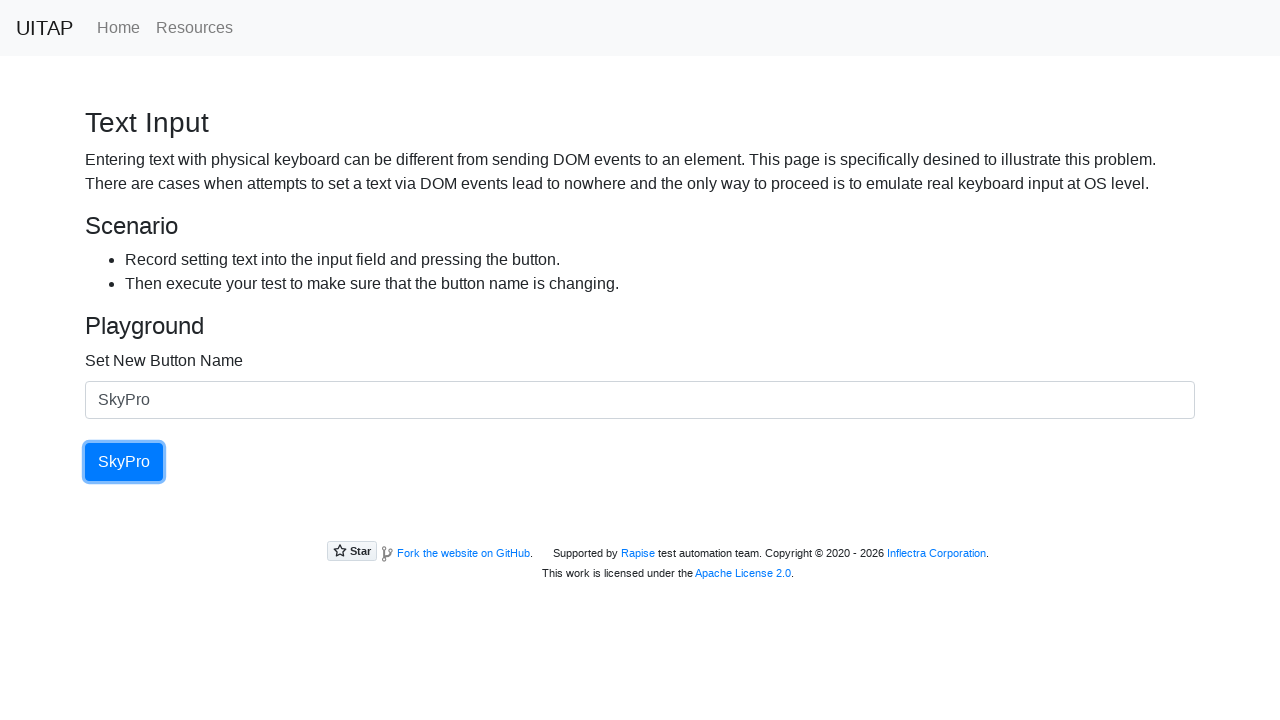

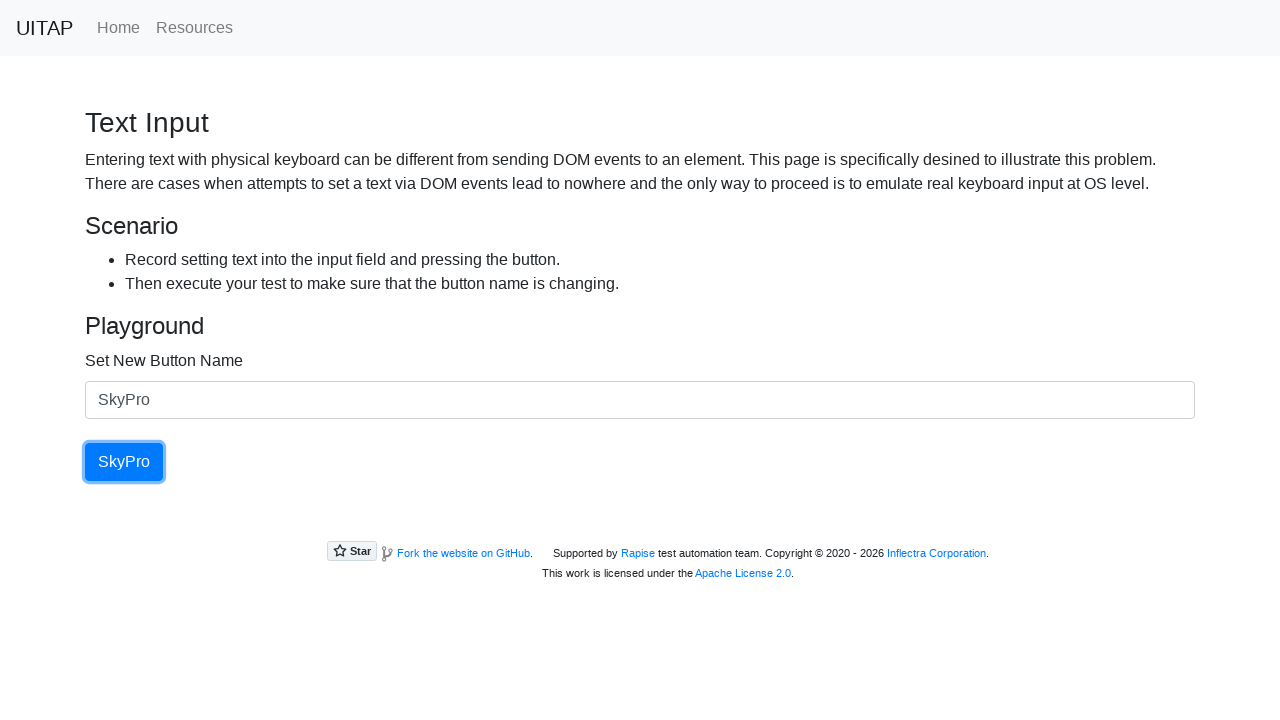